Tests product search by typing "ca" and verifying that 4 products are found within the products container

Starting URL: https://rahulshettyacademy.com/seleniumPractise/#/

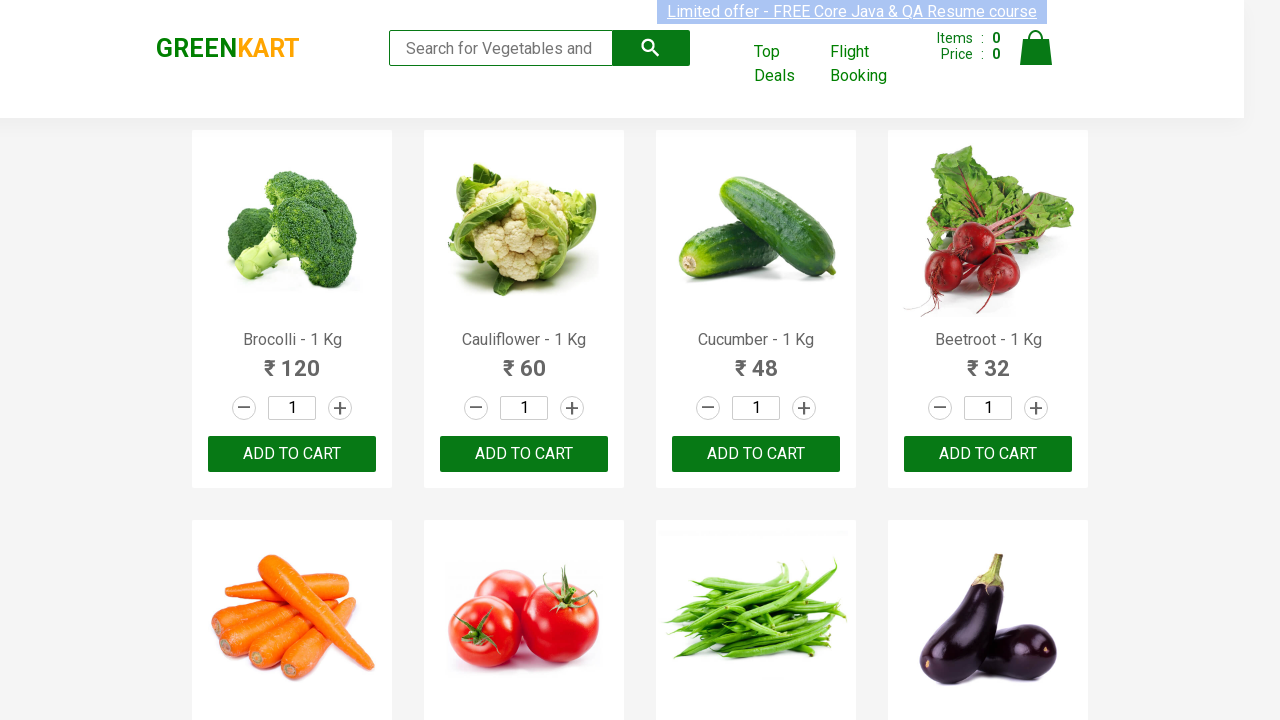

Filled search field with 'ca' on .search-keyword
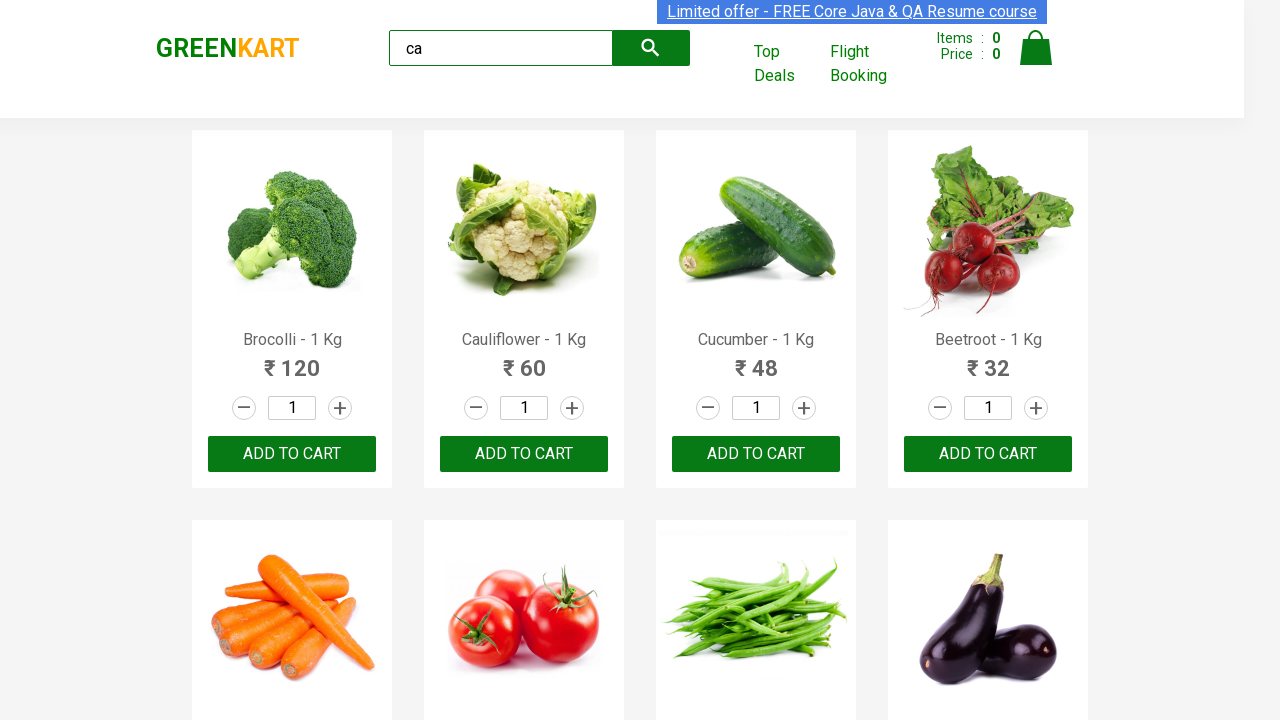

Products container loaded with product elements
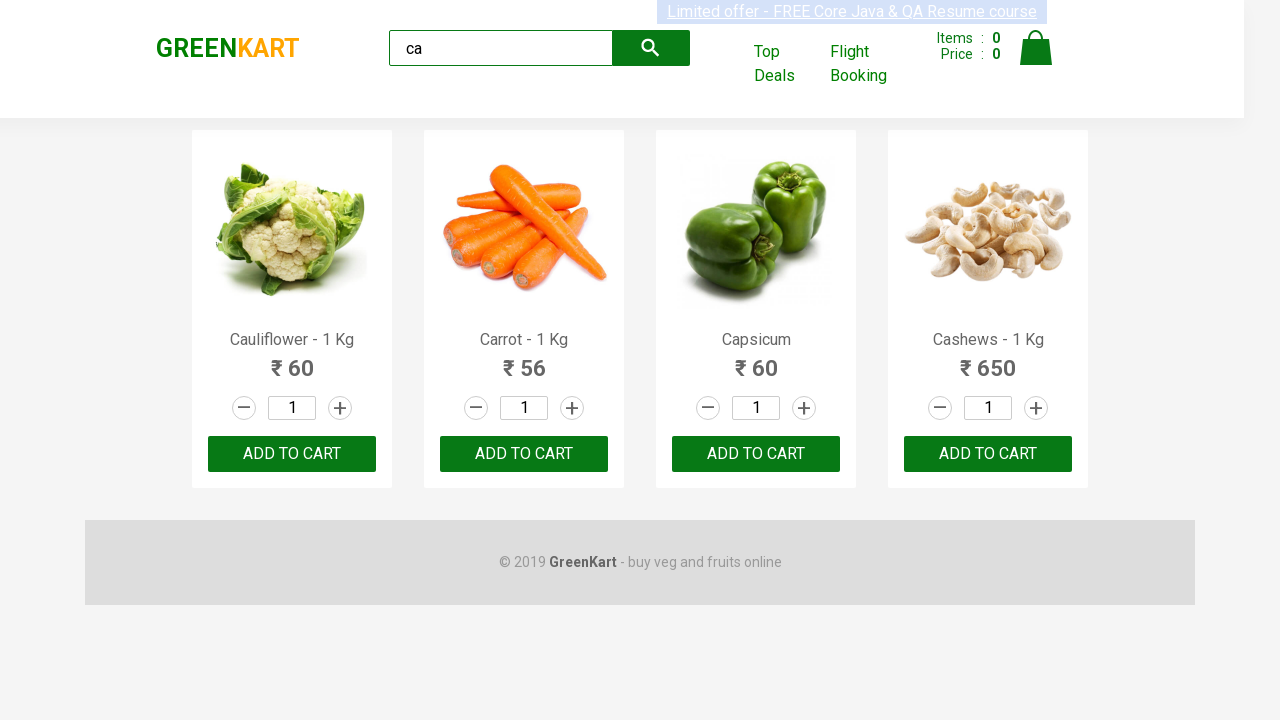

Retrieved all product elements from products container
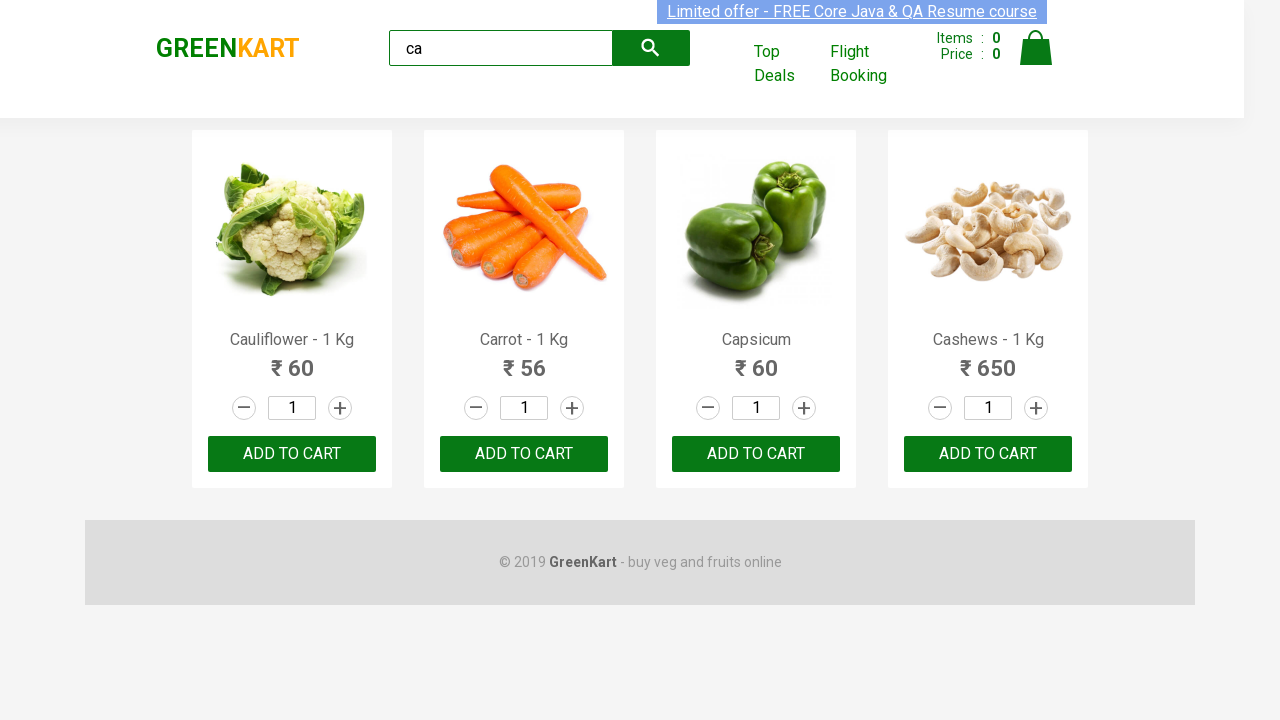

Verified that exactly 4 products were found matching search 'ca'
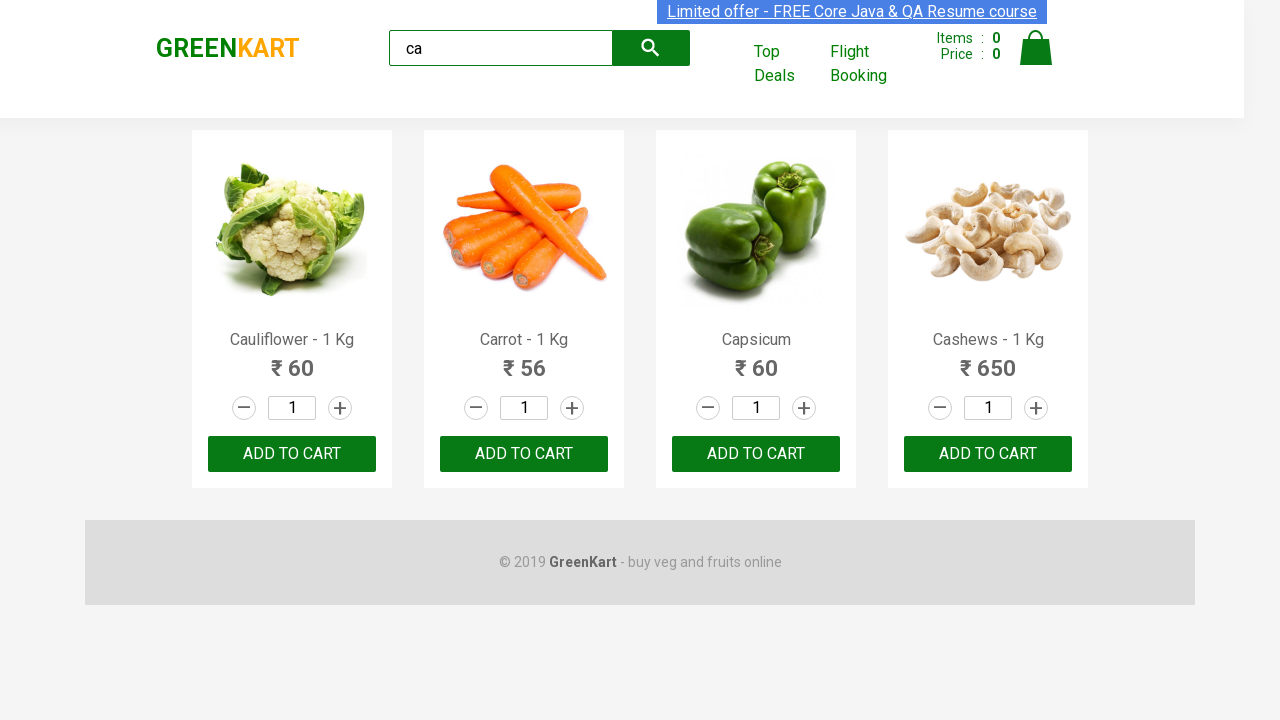

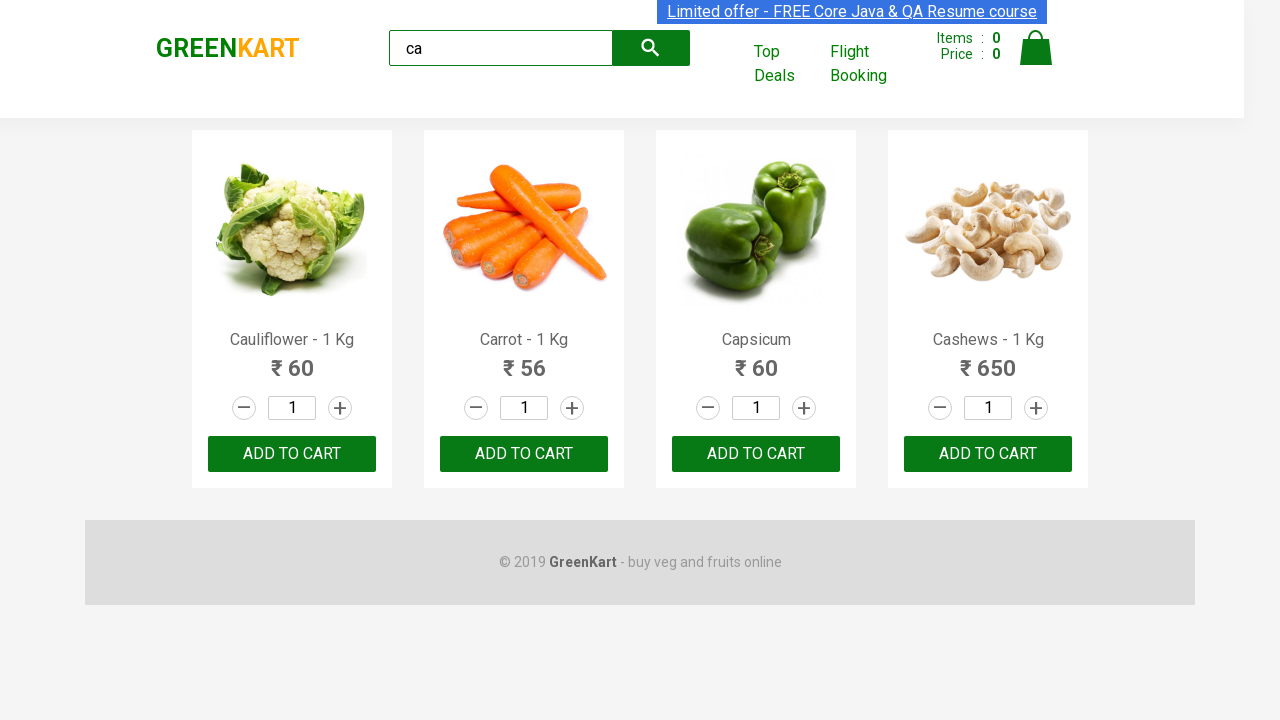